Tests that the complete all checkbox updates state when individual items are completed or cleared

Starting URL: https://demo.playwright.dev/todomvc

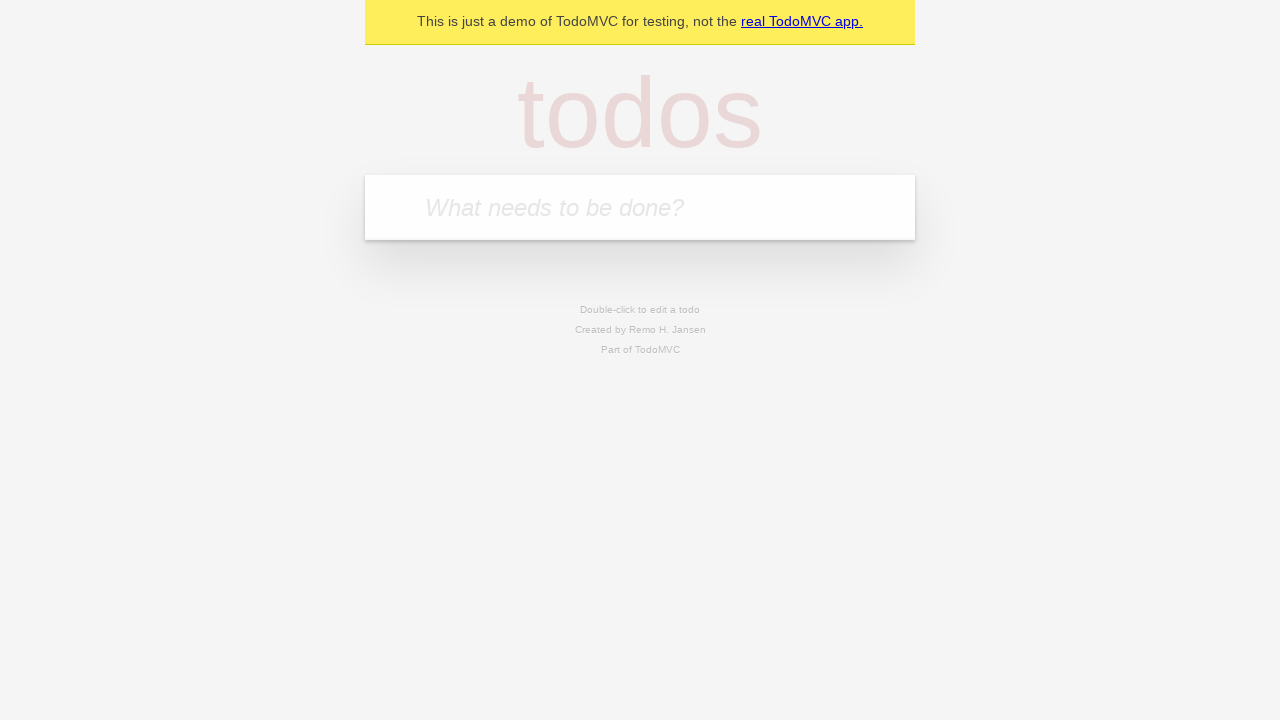

Filled input field with 'buy some cheese' on internal:attr=[placeholder="What needs to be done?"i]
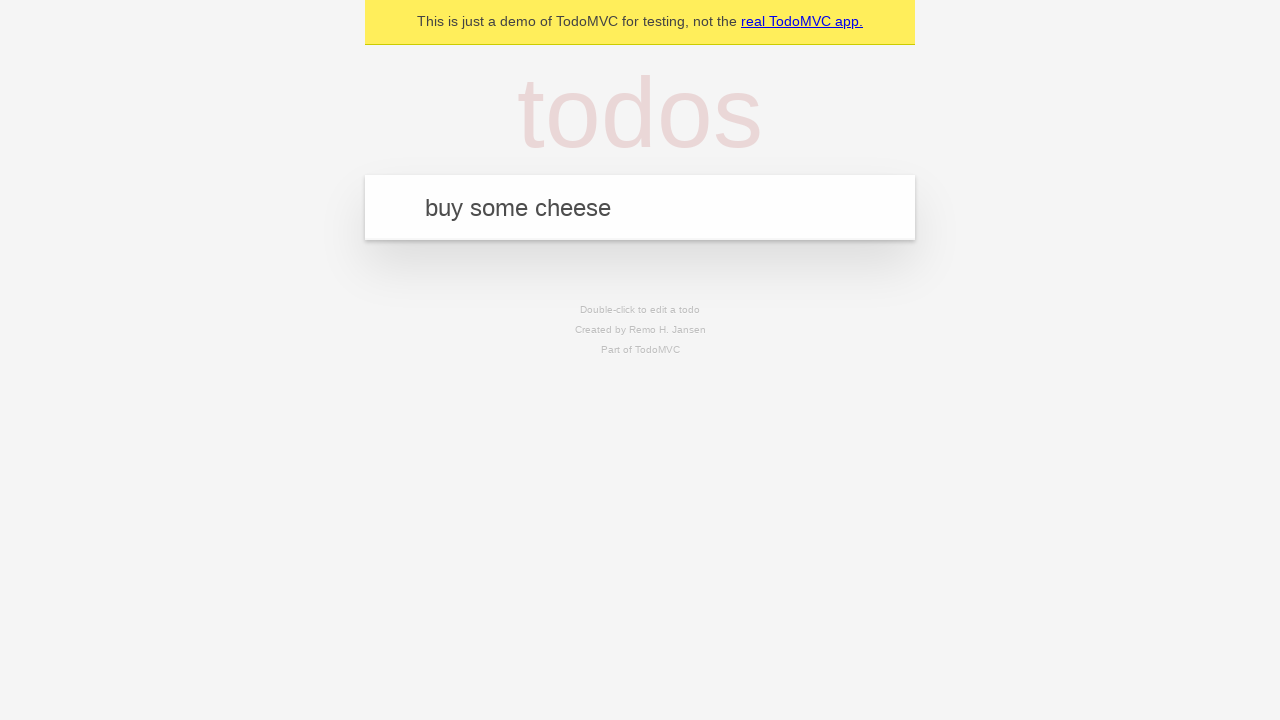

Pressed Enter to add first todo item on internal:attr=[placeholder="What needs to be done?"i]
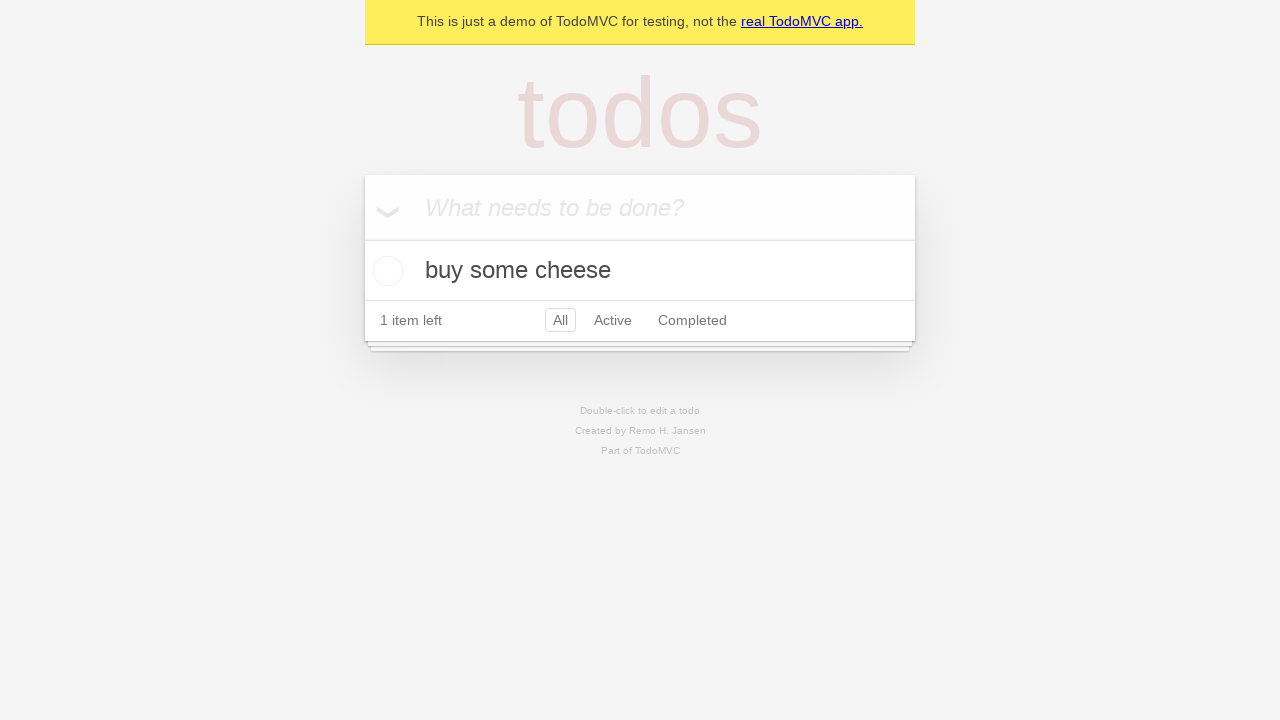

Filled input field with 'feed the cat' on internal:attr=[placeholder="What needs to be done?"i]
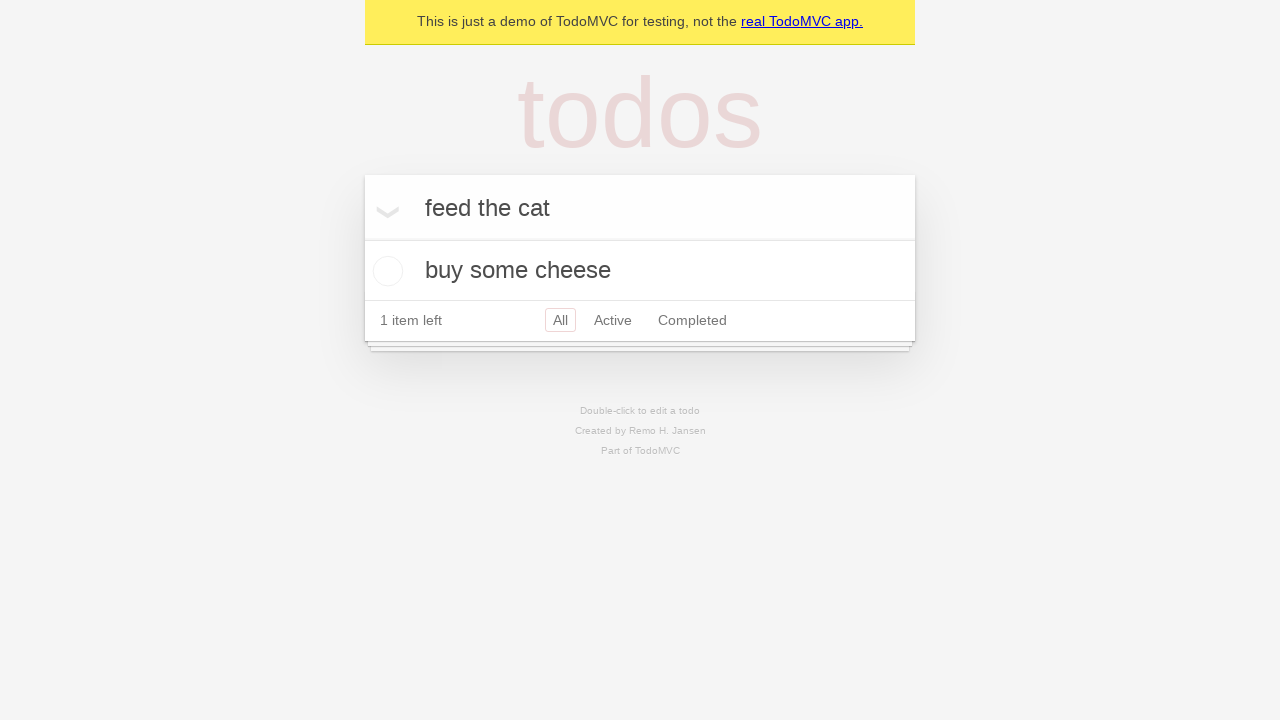

Pressed Enter to add second todo item on internal:attr=[placeholder="What needs to be done?"i]
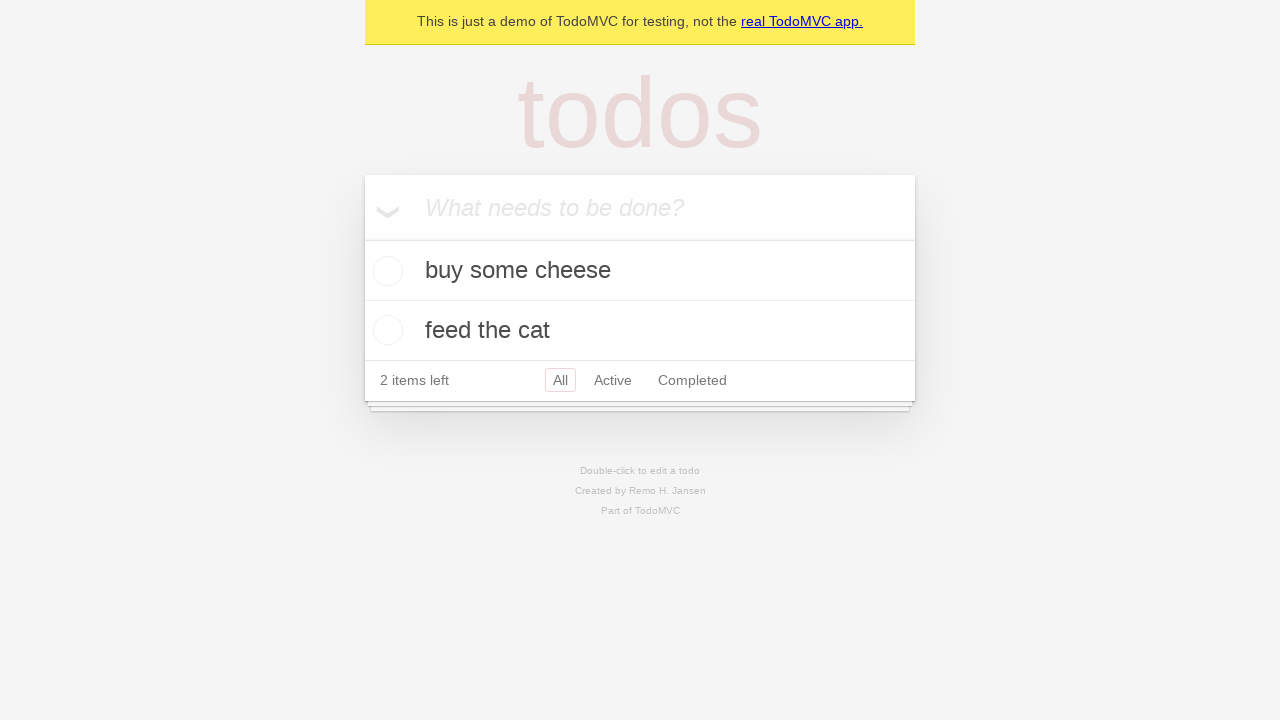

Filled input field with 'book a doctors appointment' on internal:attr=[placeholder="What needs to be done?"i]
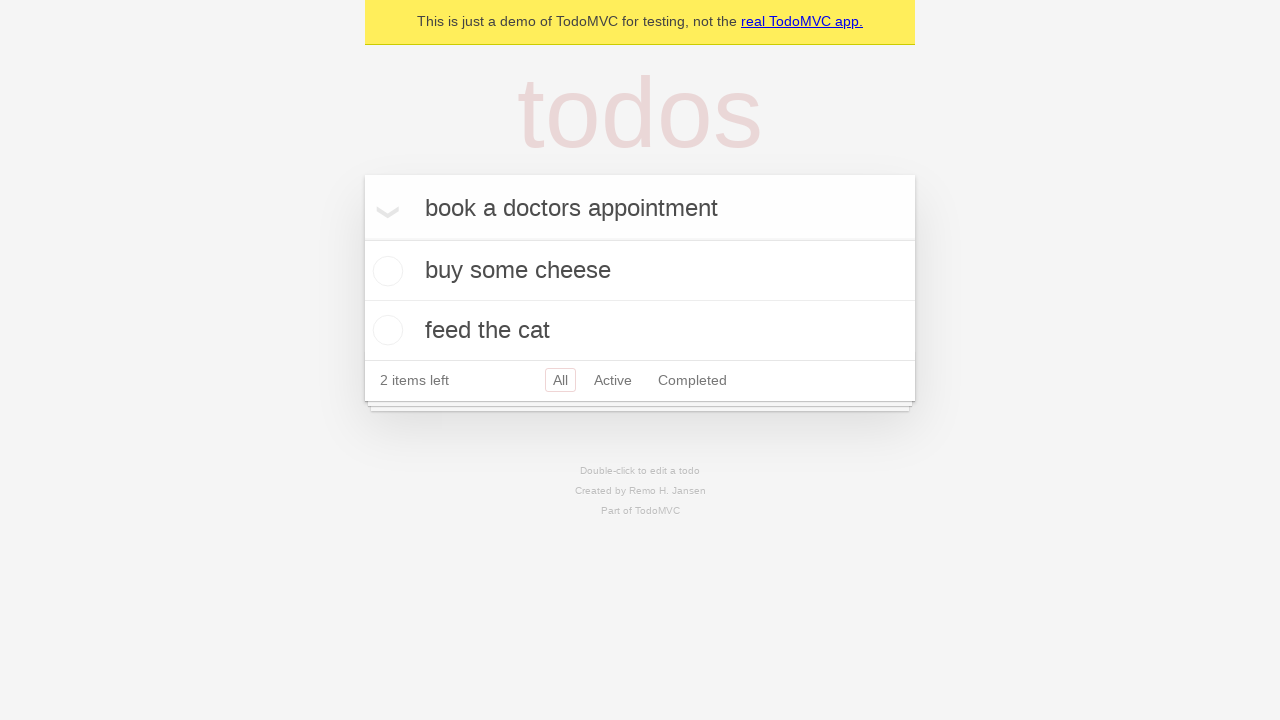

Pressed Enter to add third todo item on internal:attr=[placeholder="What needs to be done?"i]
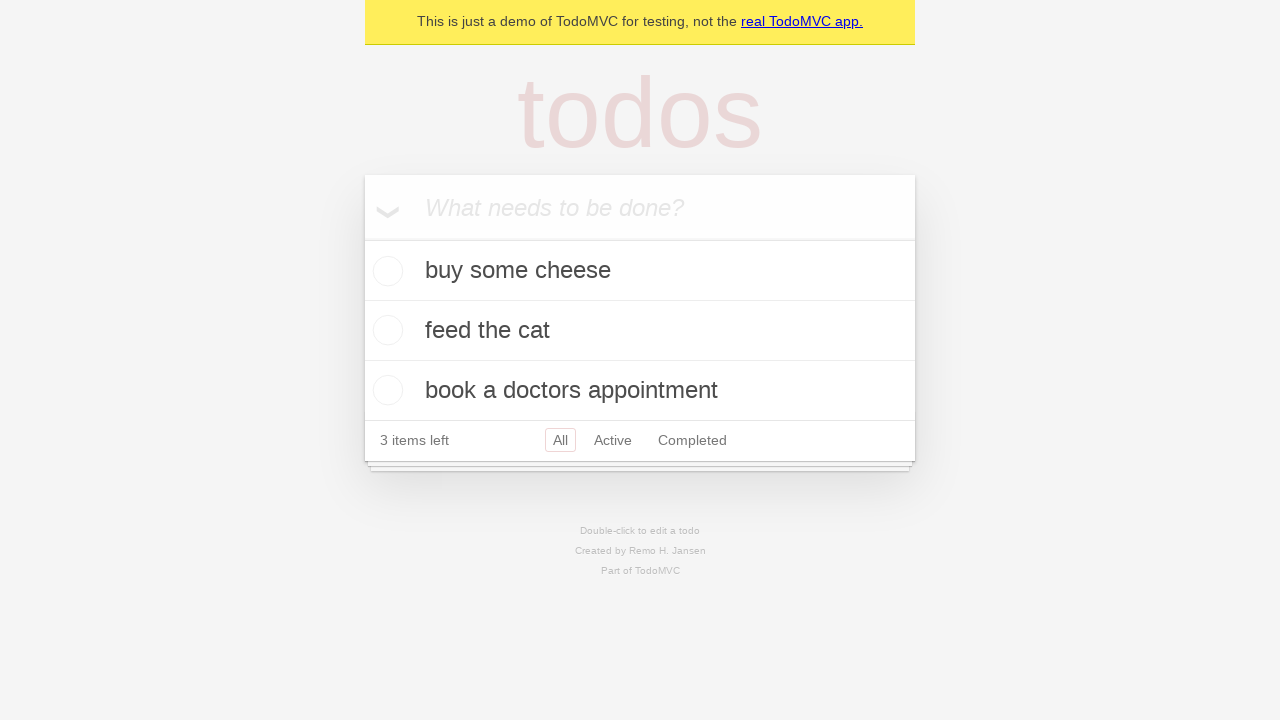

Checked 'Mark all as complete' checkbox to complete all todos at (362, 238) on internal:label="Mark all as complete"i
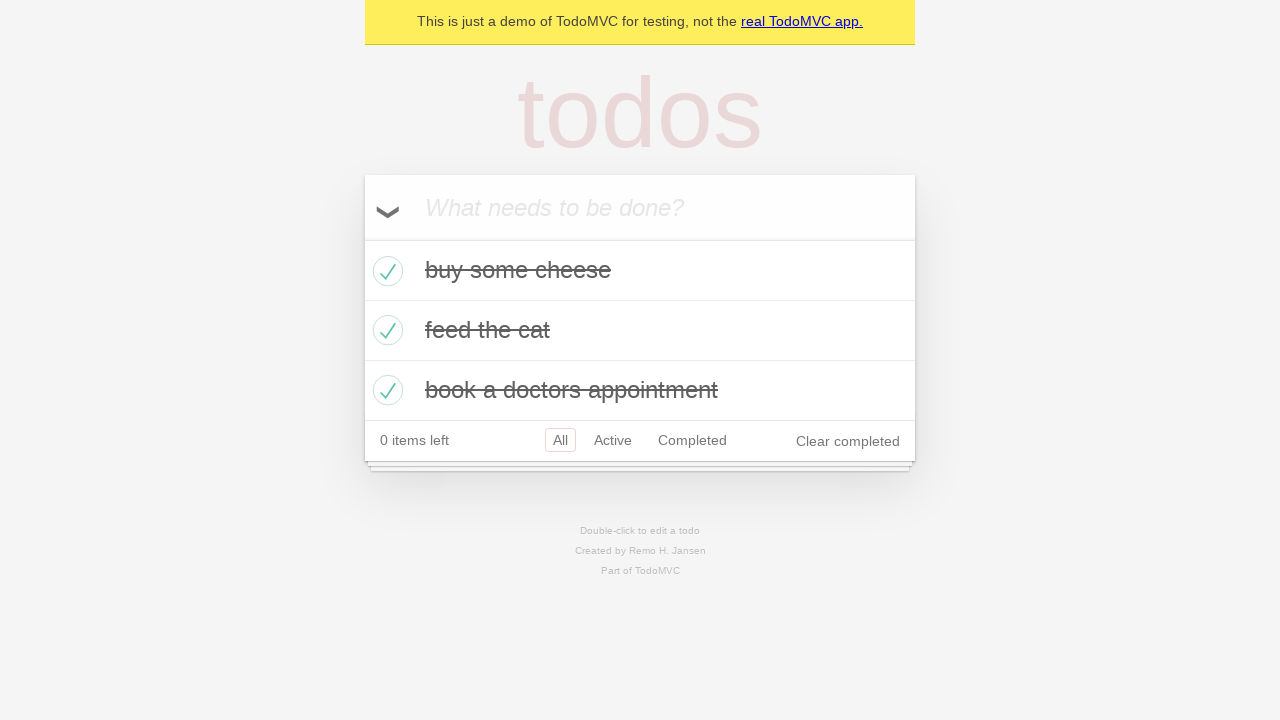

Unchecked first todo item, marking it as incomplete at (385, 271) on internal:testid=[data-testid="todo-item"s] >> nth=0 >> internal:role=checkbox
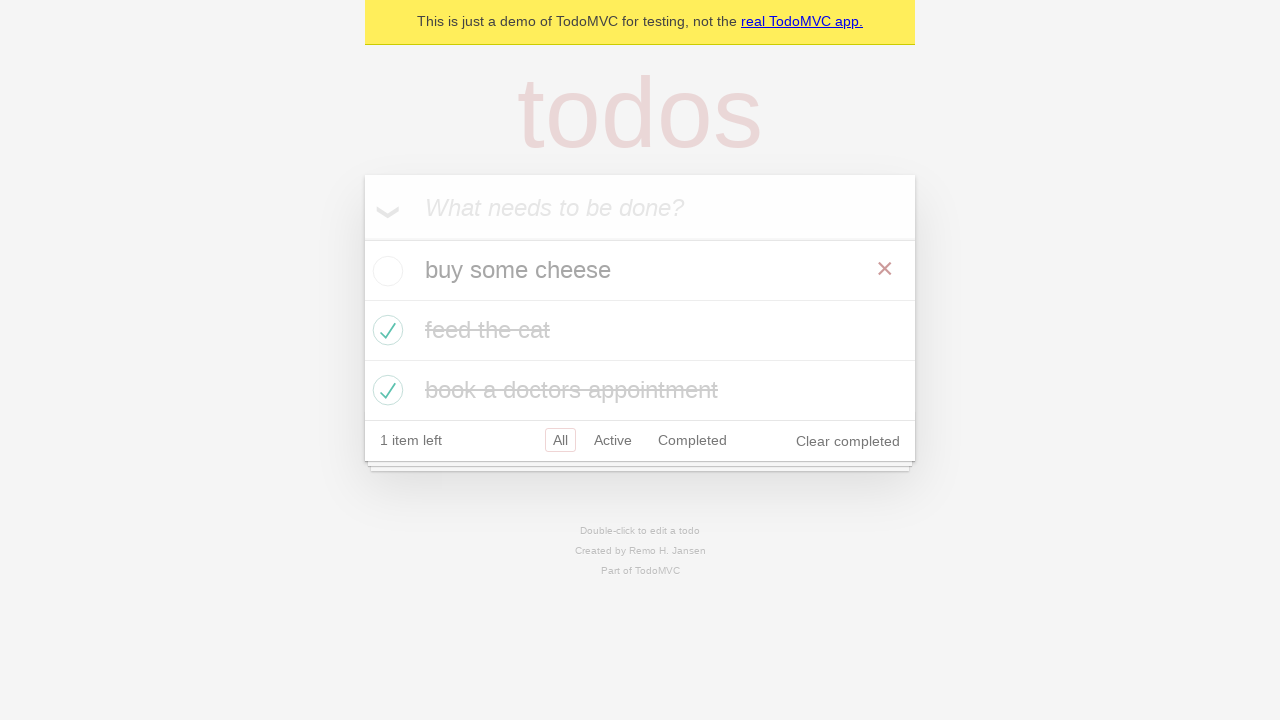

Checked first todo item again, marking it as complete at (385, 271) on internal:testid=[data-testid="todo-item"s] >> nth=0 >> internal:role=checkbox
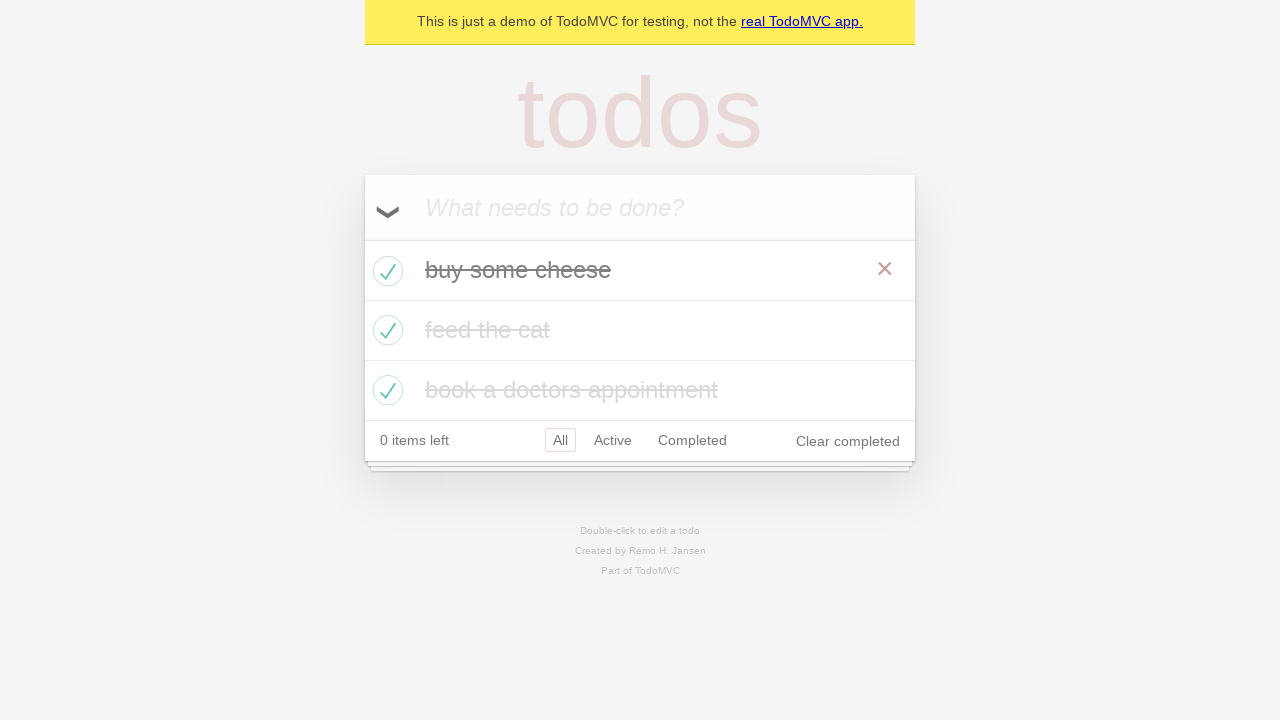

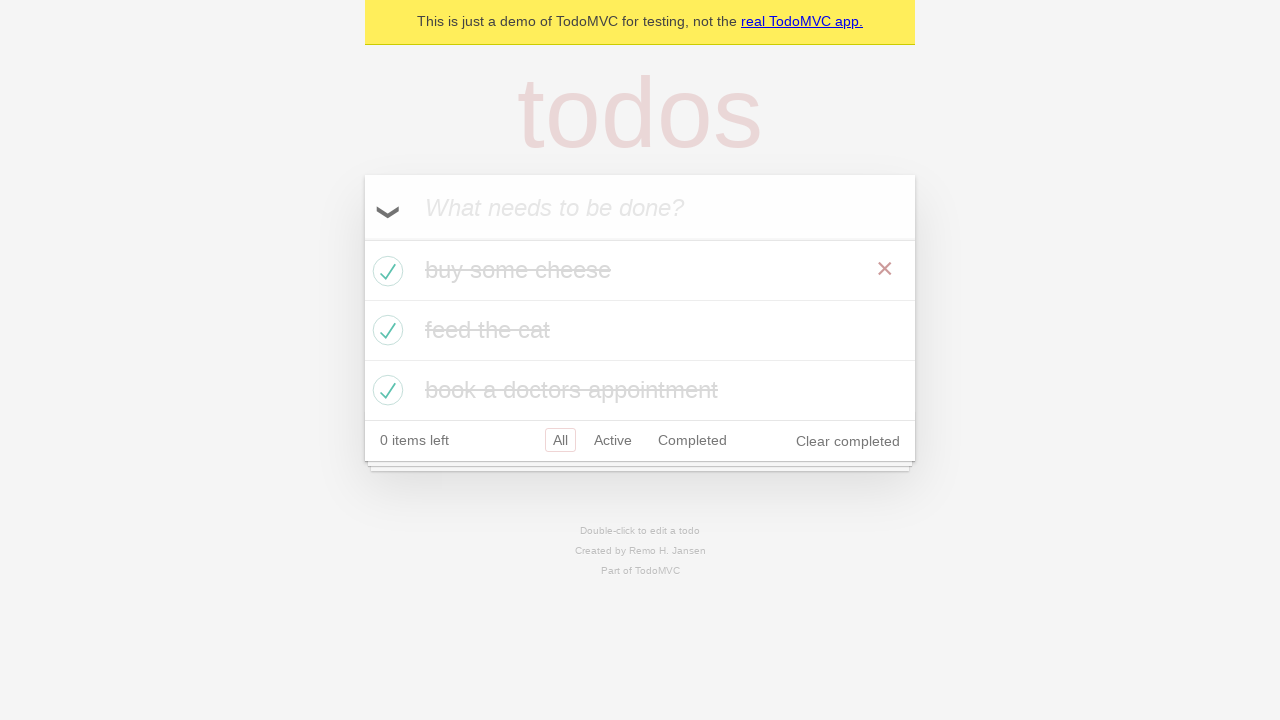